Tests clicking the second anchor link styled as a button on the jQuery UI Button demo page within an iframe

Starting URL: https://jqueryui.com/

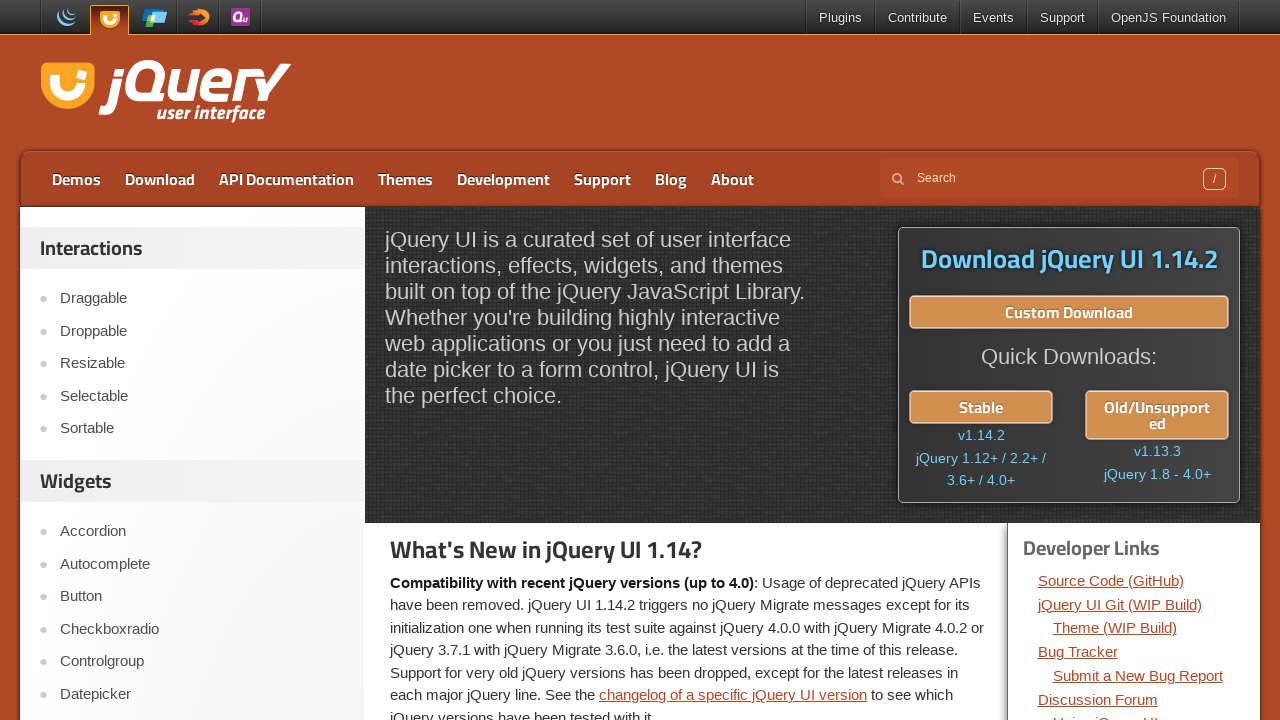

Clicked on the Button demo link at (202, 597) on xpath=//a[text()='Button']
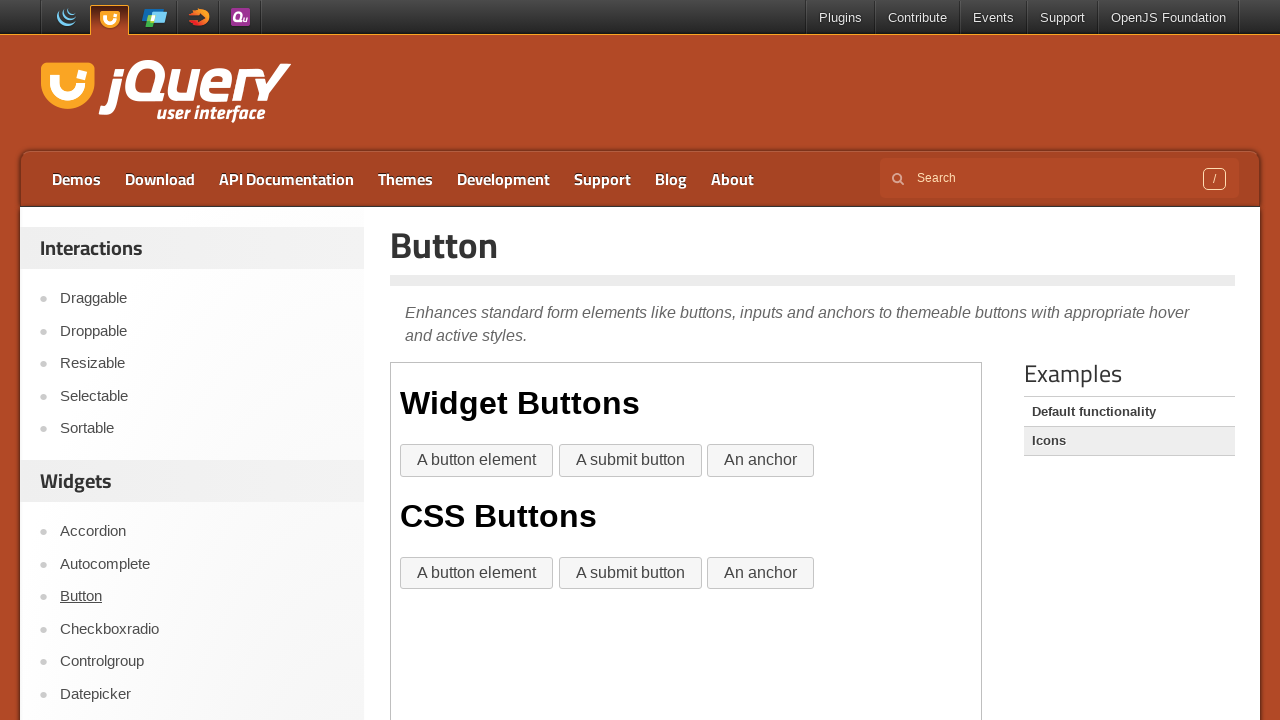

Located the demo iframe
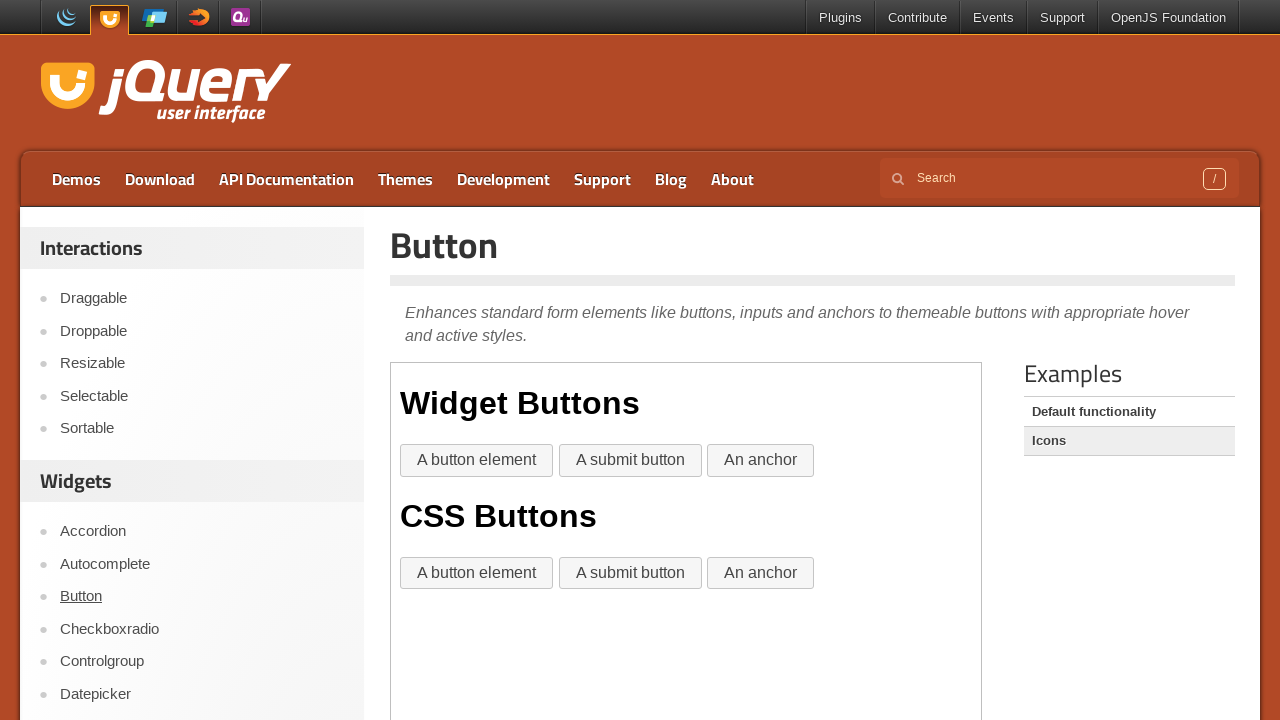

Clicked the second anchor link styled as a button within the iframe at (761, 573) on iframe >> nth=0 >> internal:control=enter-frame >> xpath=//a[text()='An anchor']
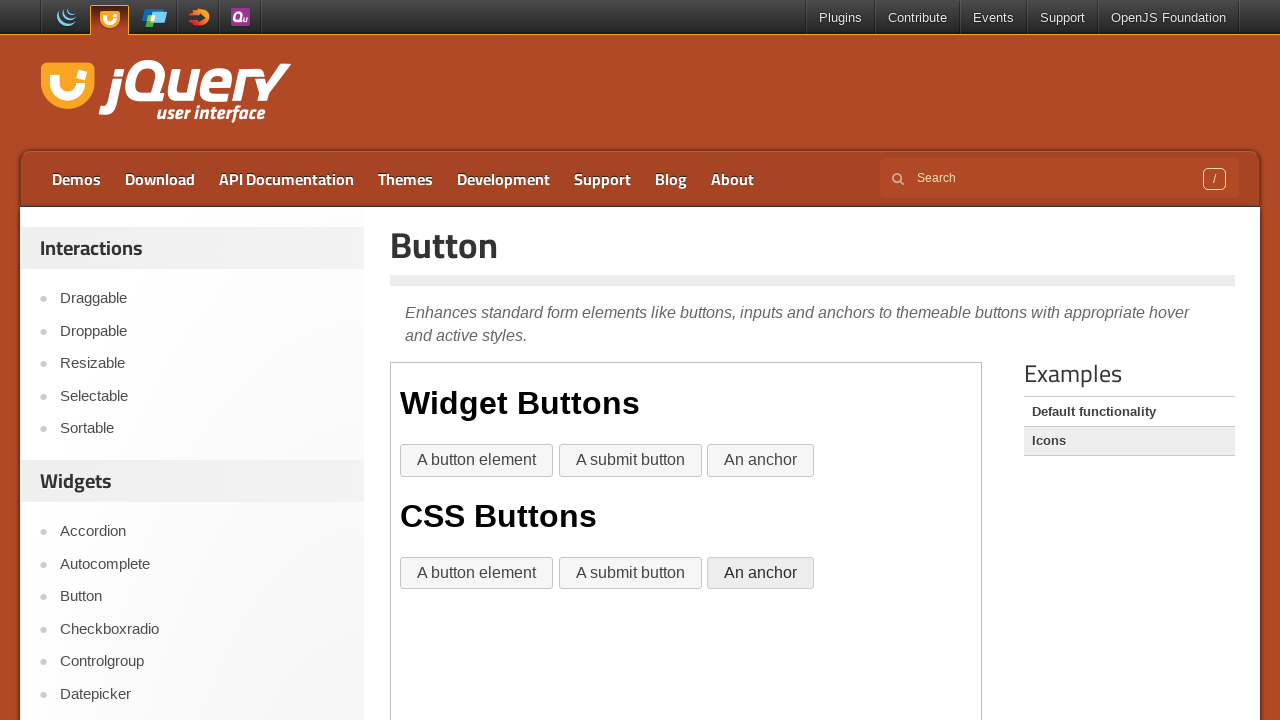

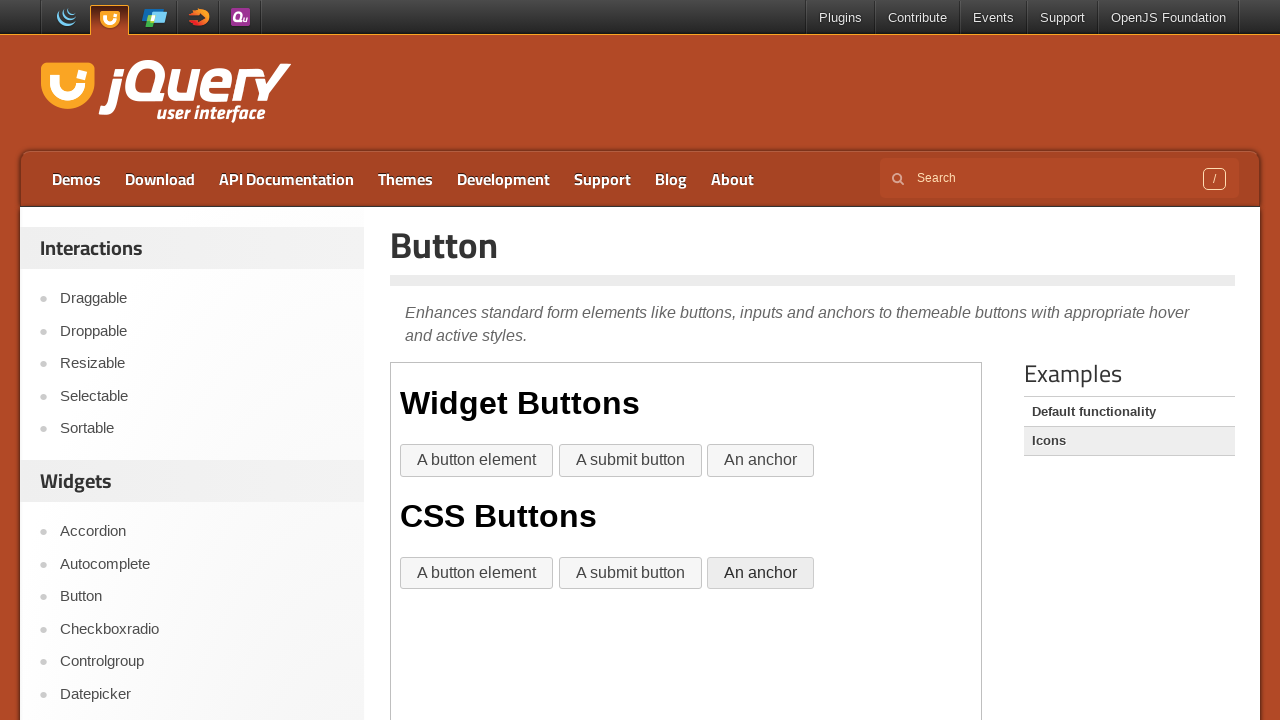